Tests prompt alert by entering text and accepting/dismissing it, verifying result messages

Starting URL: https://the-internet.herokuapp.com/javascript_alerts

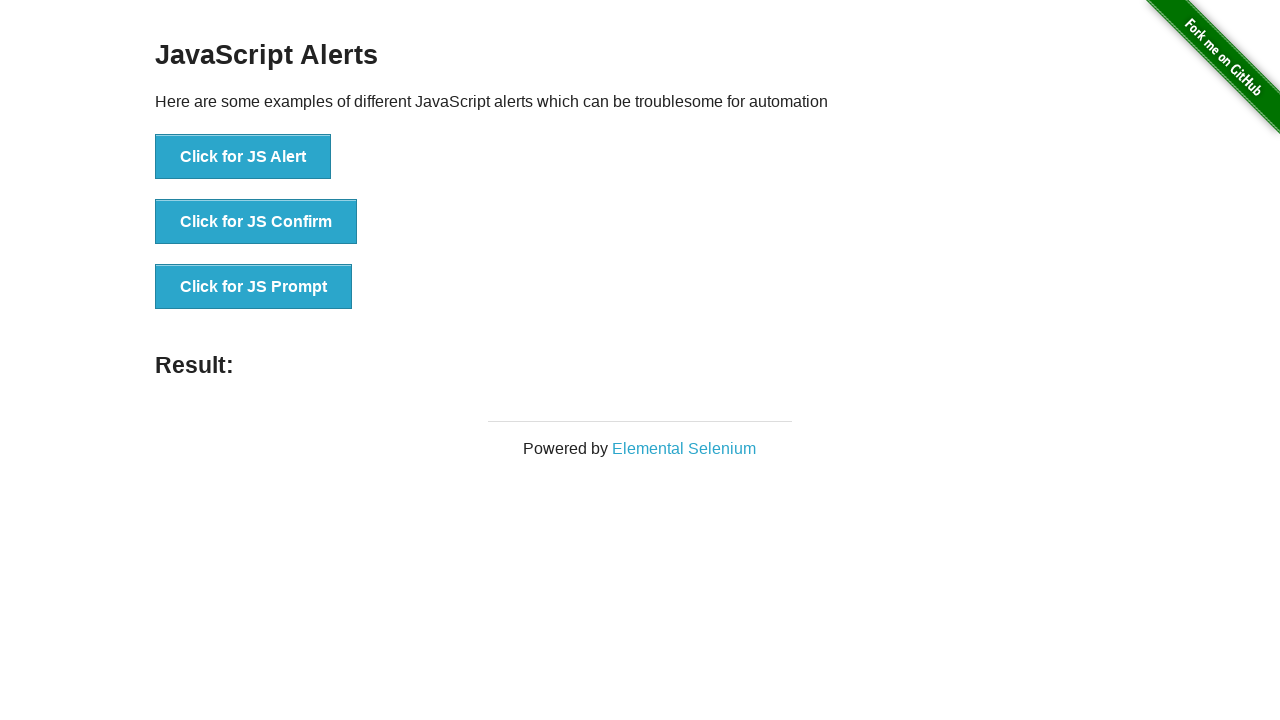

Clicked 'Click for JS Prompt' button and accepted dialog with text 'QACircle Software Training Academy' at (254, 287) on xpath=//button[text()='Click for JS Prompt']
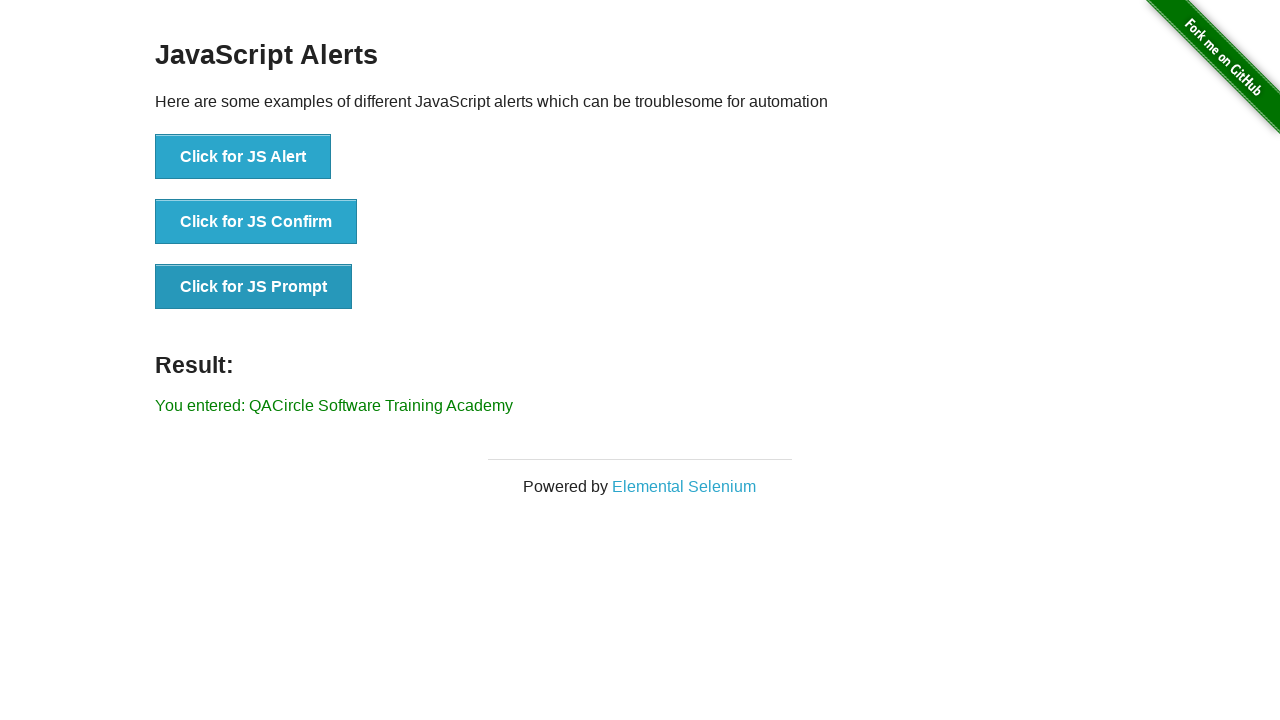

Retrieved result text from #result element
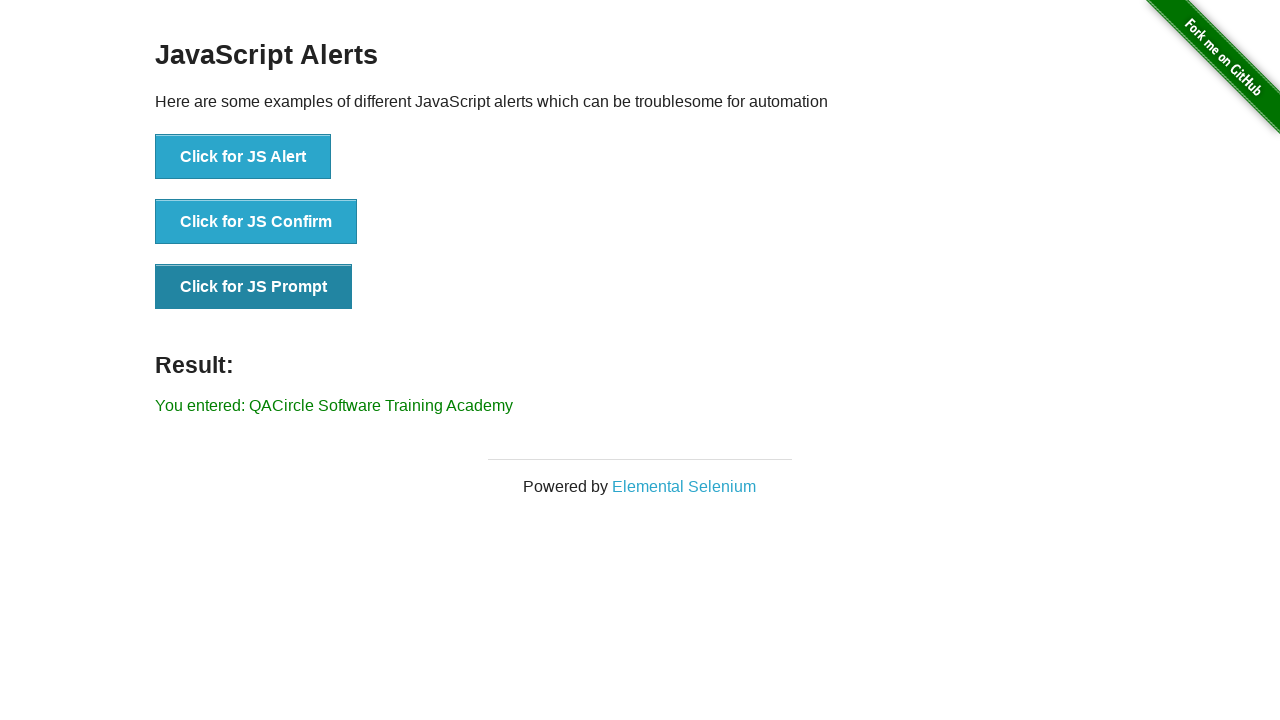

Asserted that result message matches accepted prompt text
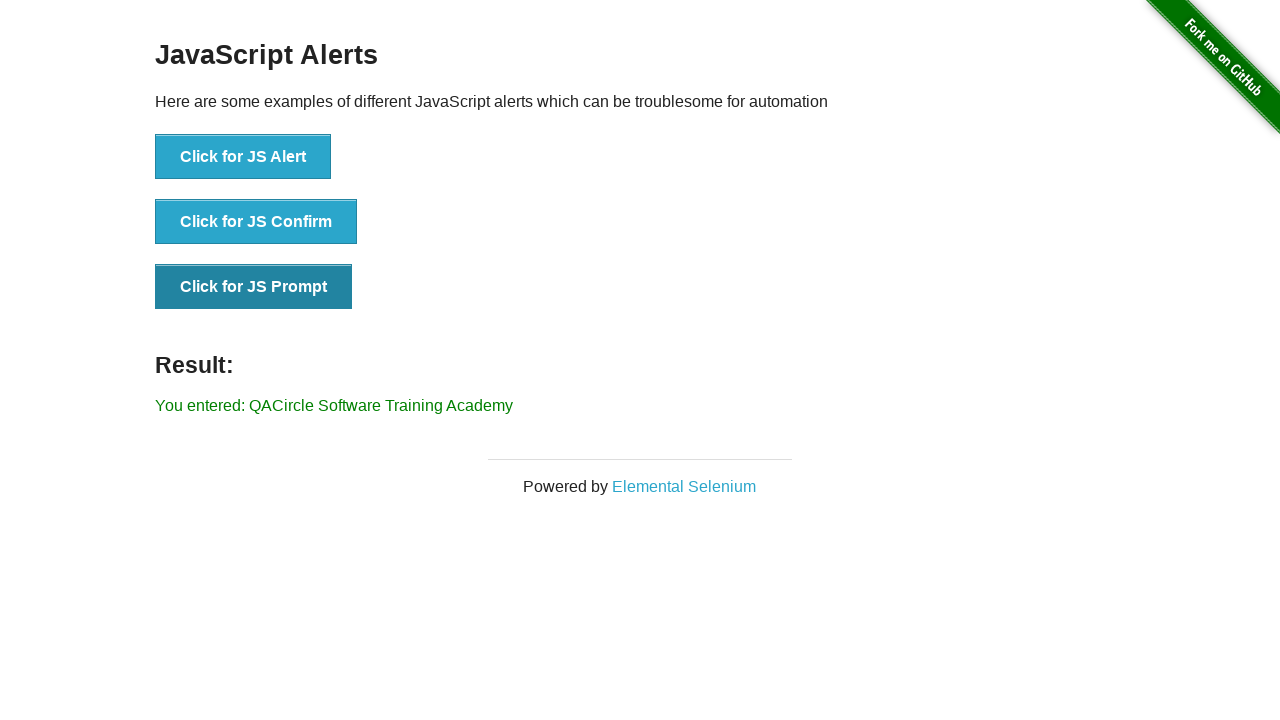

Clicked 'Click for JS Prompt' button and dismissed the dialog at (254, 287) on xpath=//button[text()='Click for JS Prompt']
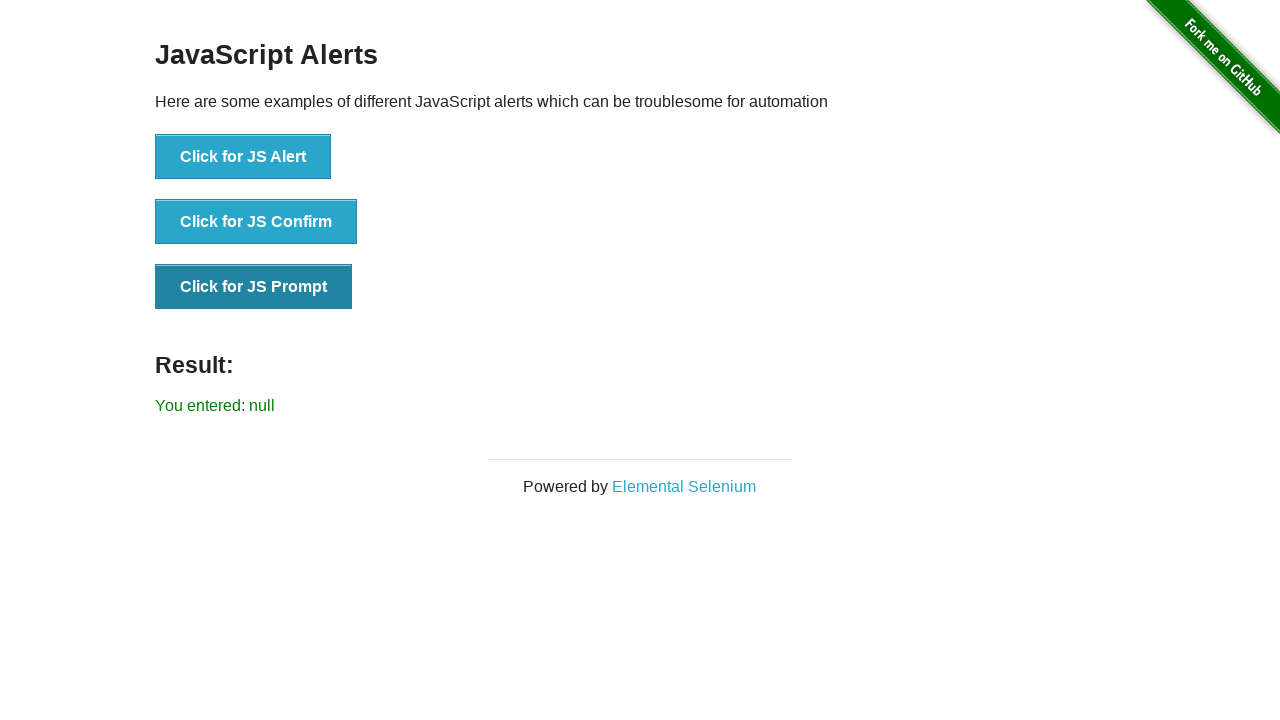

Retrieved result text from #result element after dismissing dialog
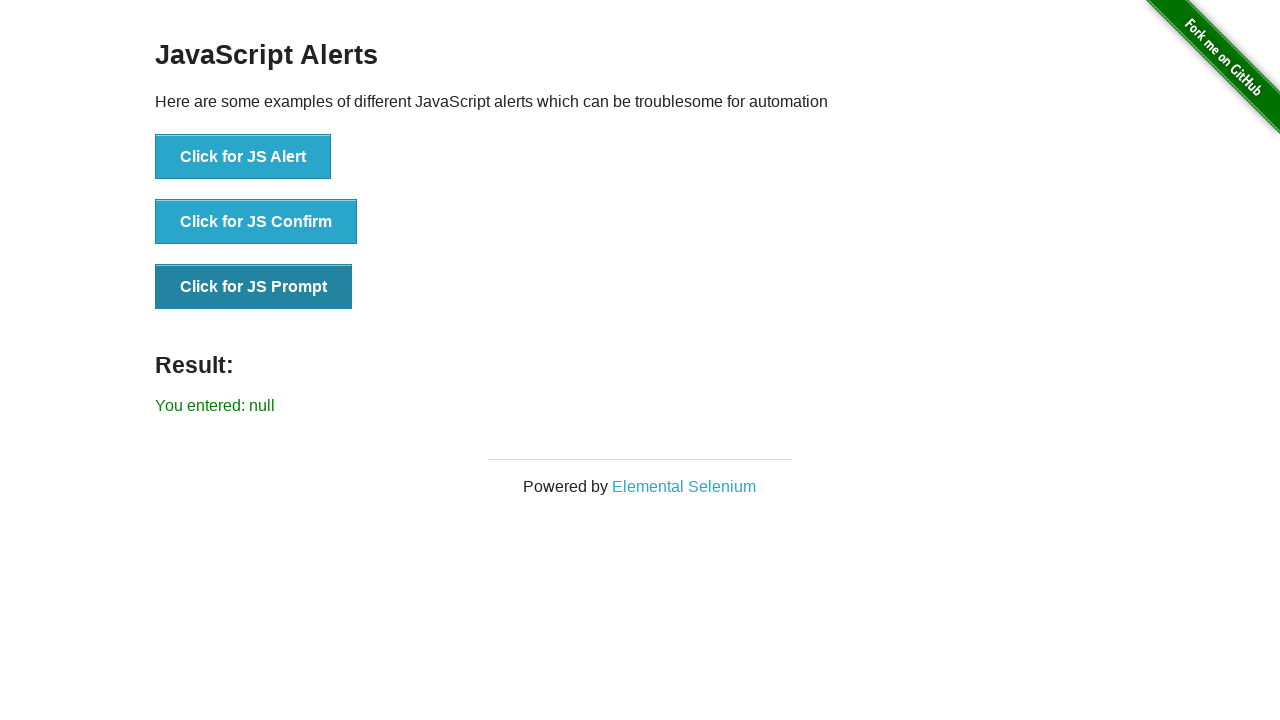

Asserted that result message shows null for dismissed prompt
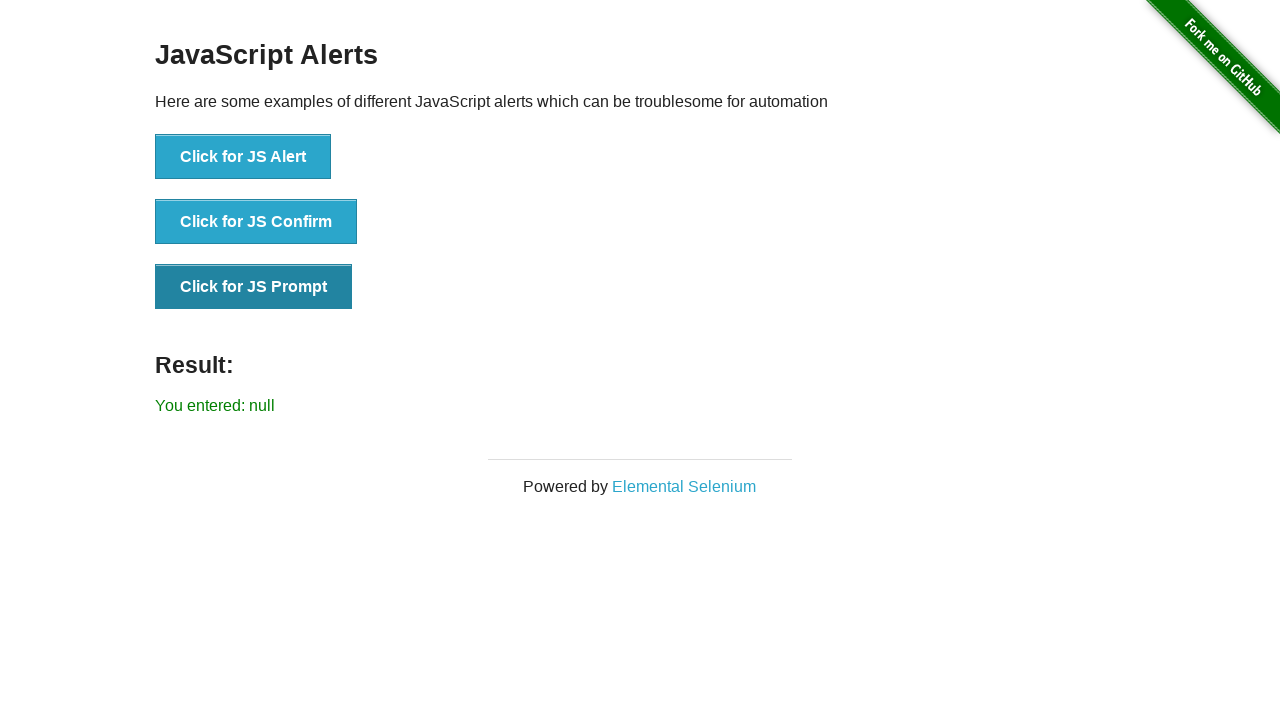

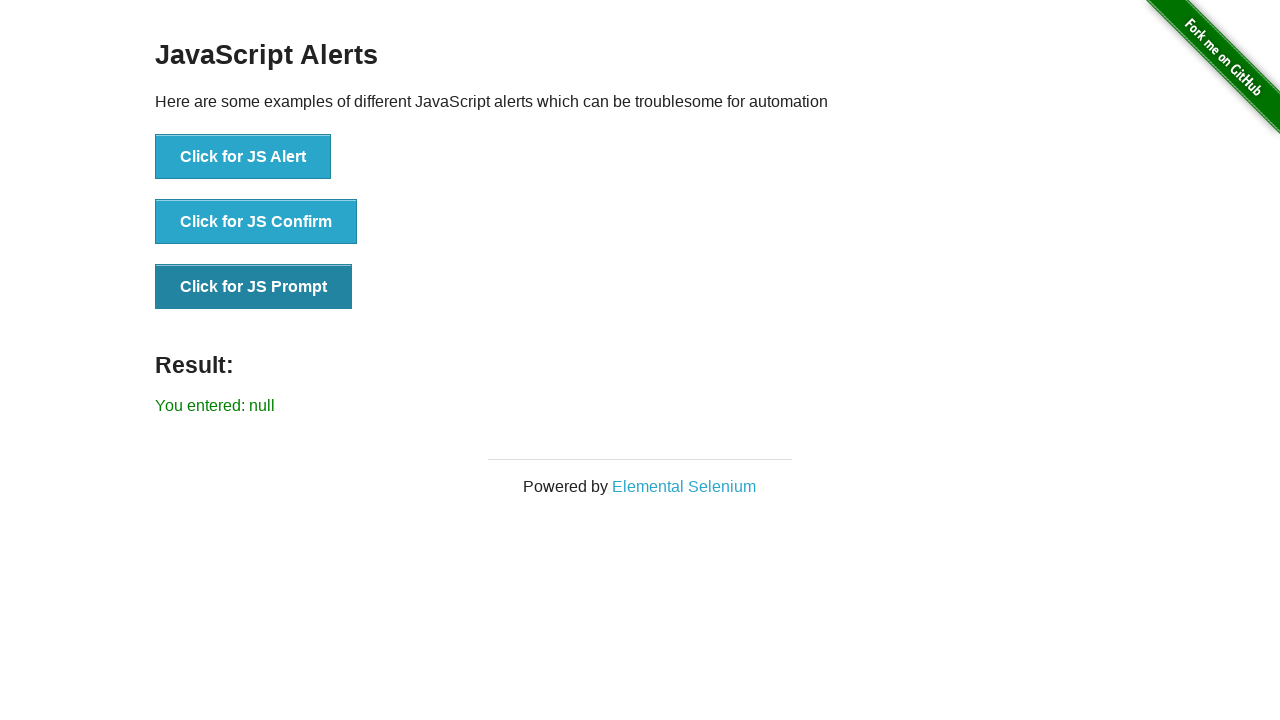